Tests a basic form by filling in first name, last name, and email fields, then submitting the form and verifying the values are displayed correctly

Starting URL: https://qbek.github.io/selenium-exercises/pl/basic_form.html

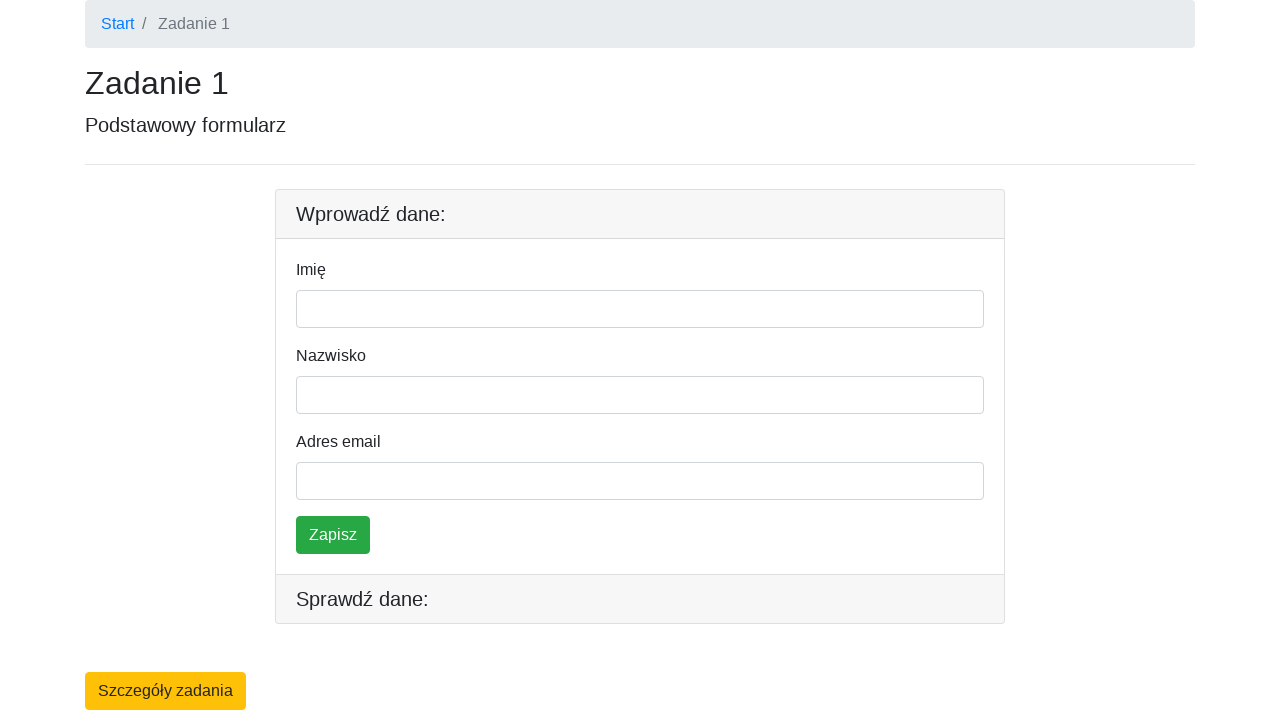

Navigated to basic form page
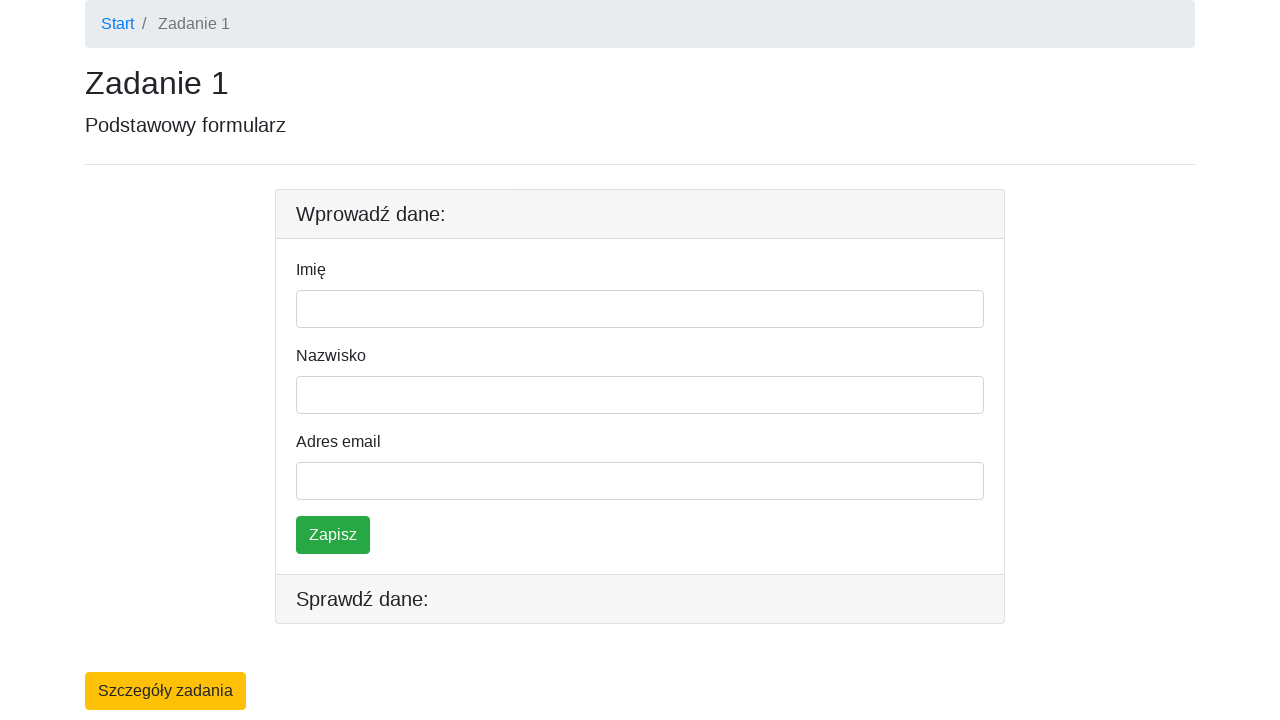

Filled first name field with 'Kuba' on #firstname
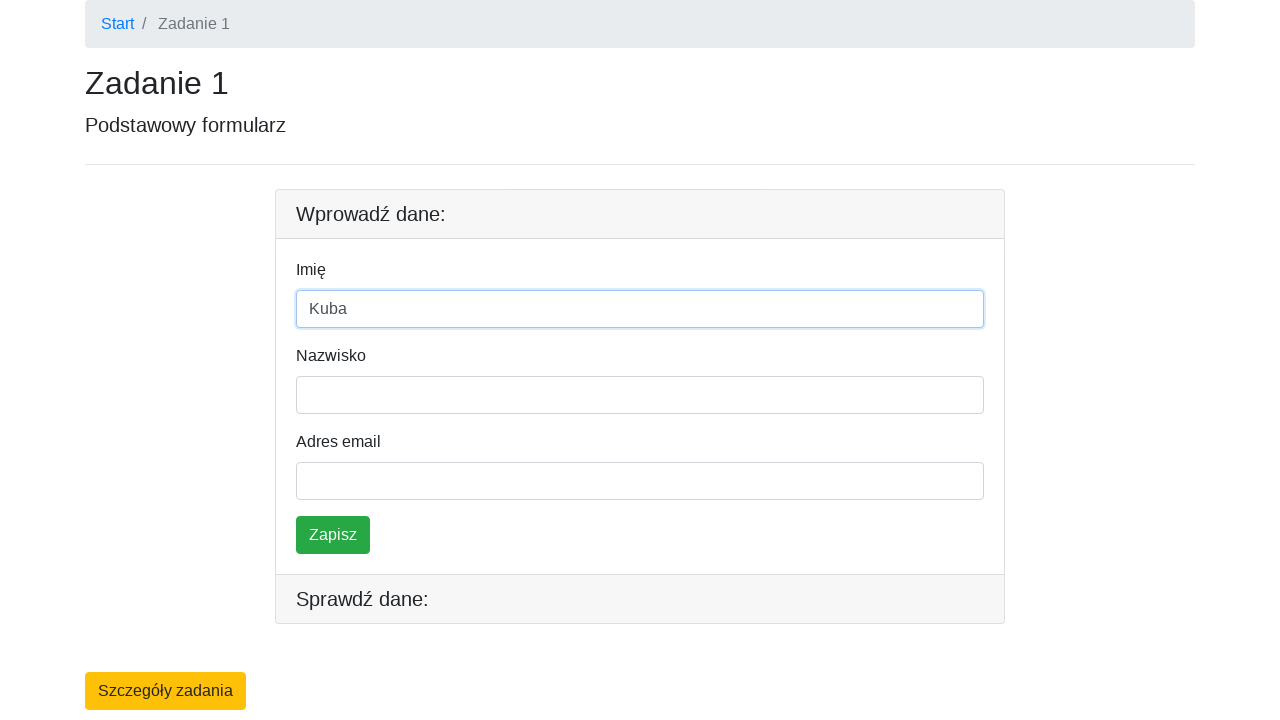

Filled last name field with 'Szewczyk' on #lastname
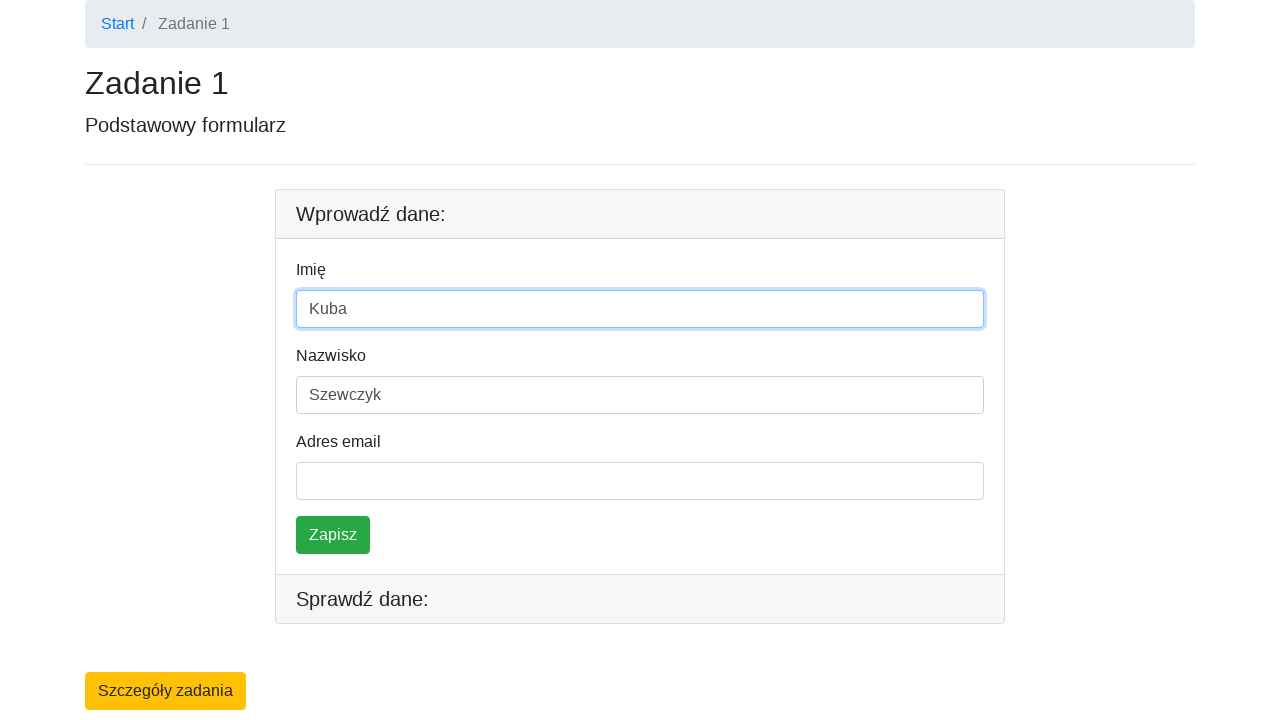

Filled email field with 'kuba@szewczyk.com' on #email
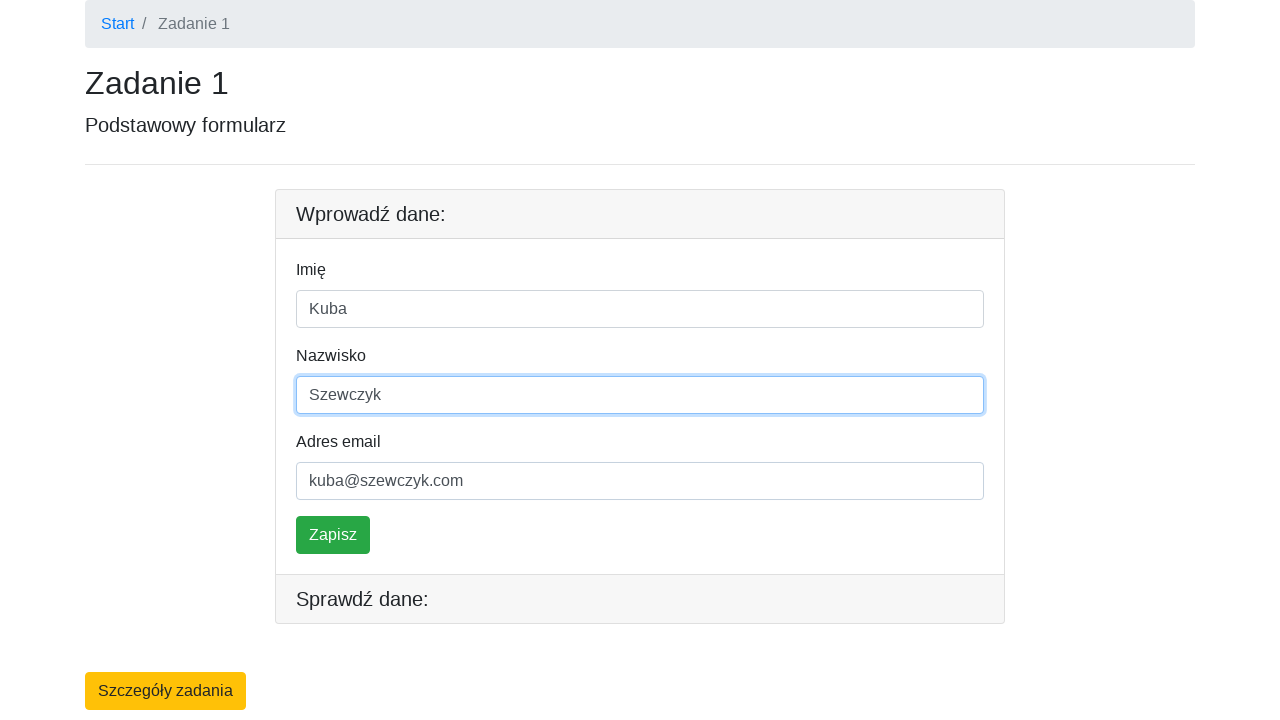

Pressed Enter to submit form on #email
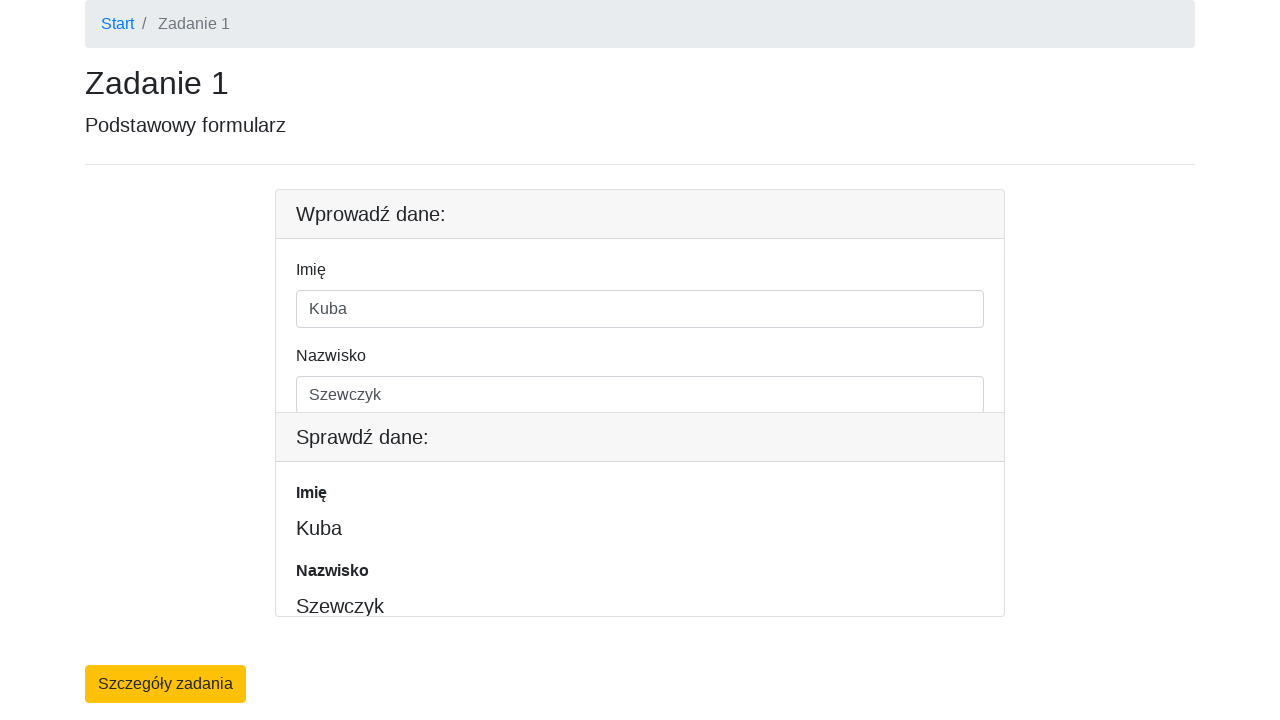

Form submission verified - results displayed
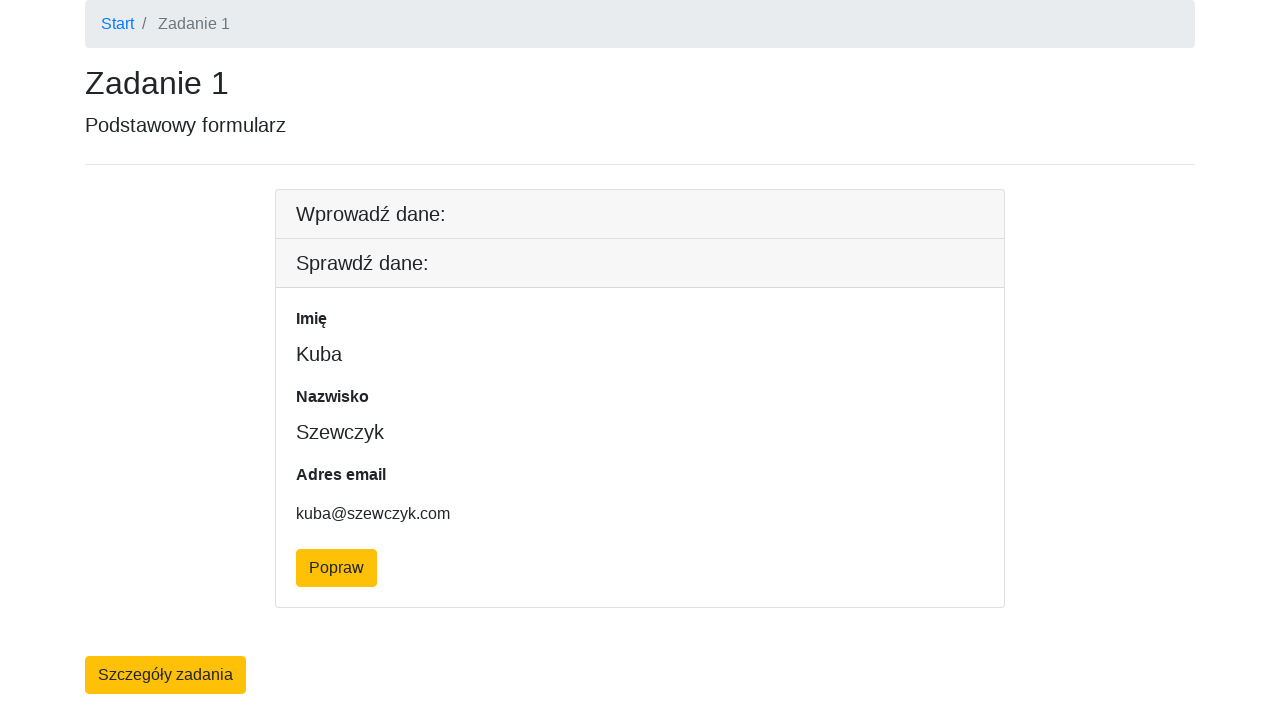

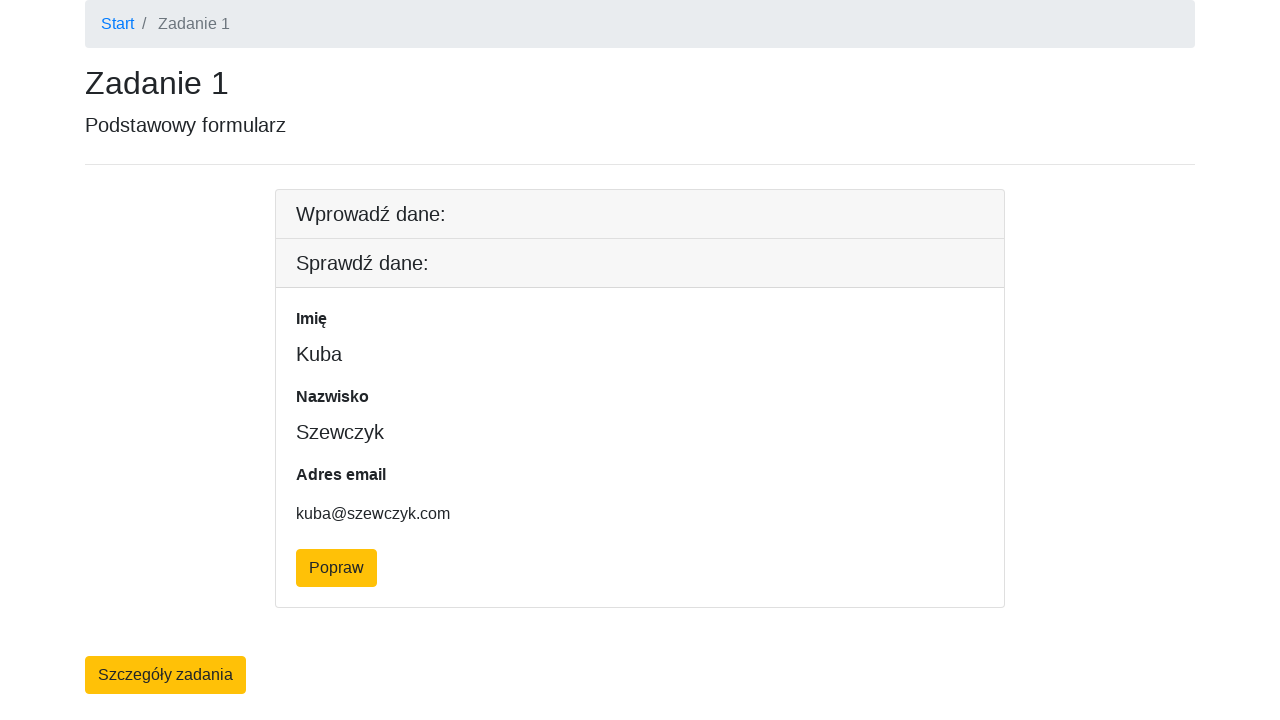